Tests retrieving page metadata (domain, title, URL) via JavaScript and then navigating to a different URL

Starting URL: https://katalon-demo-cura.herokuapp.com/

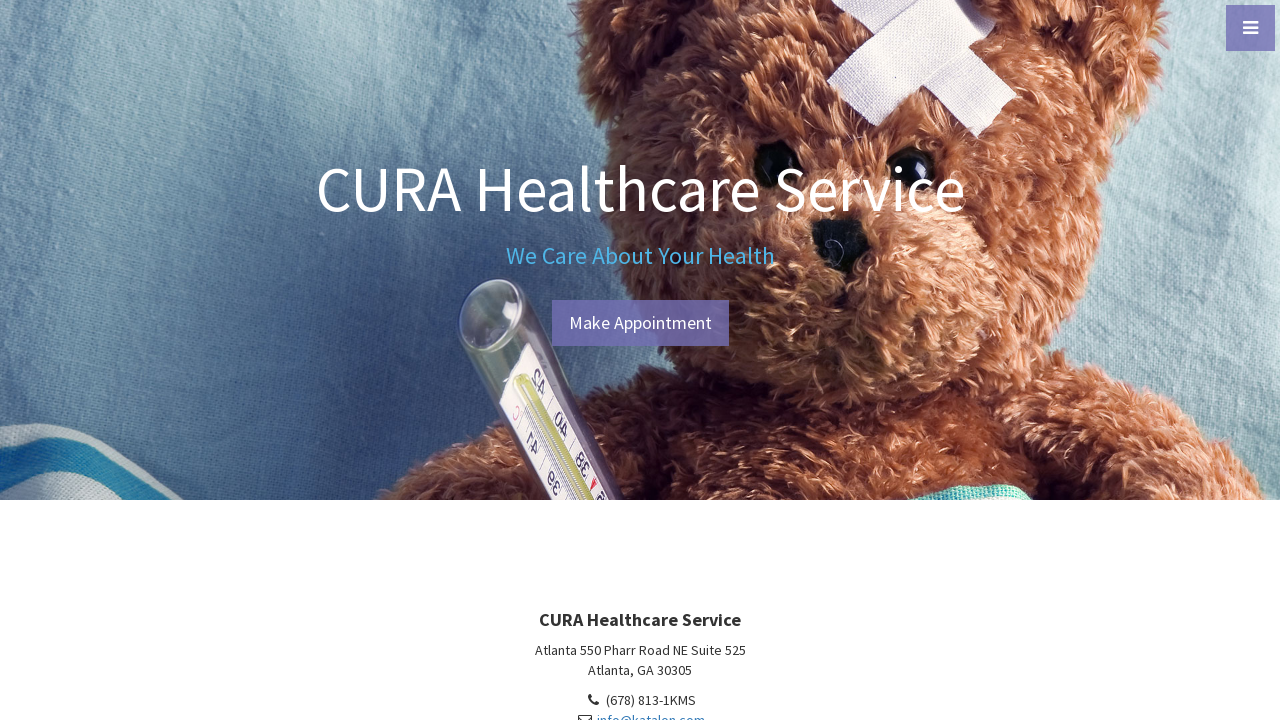

Retrieved page domain via JavaScript
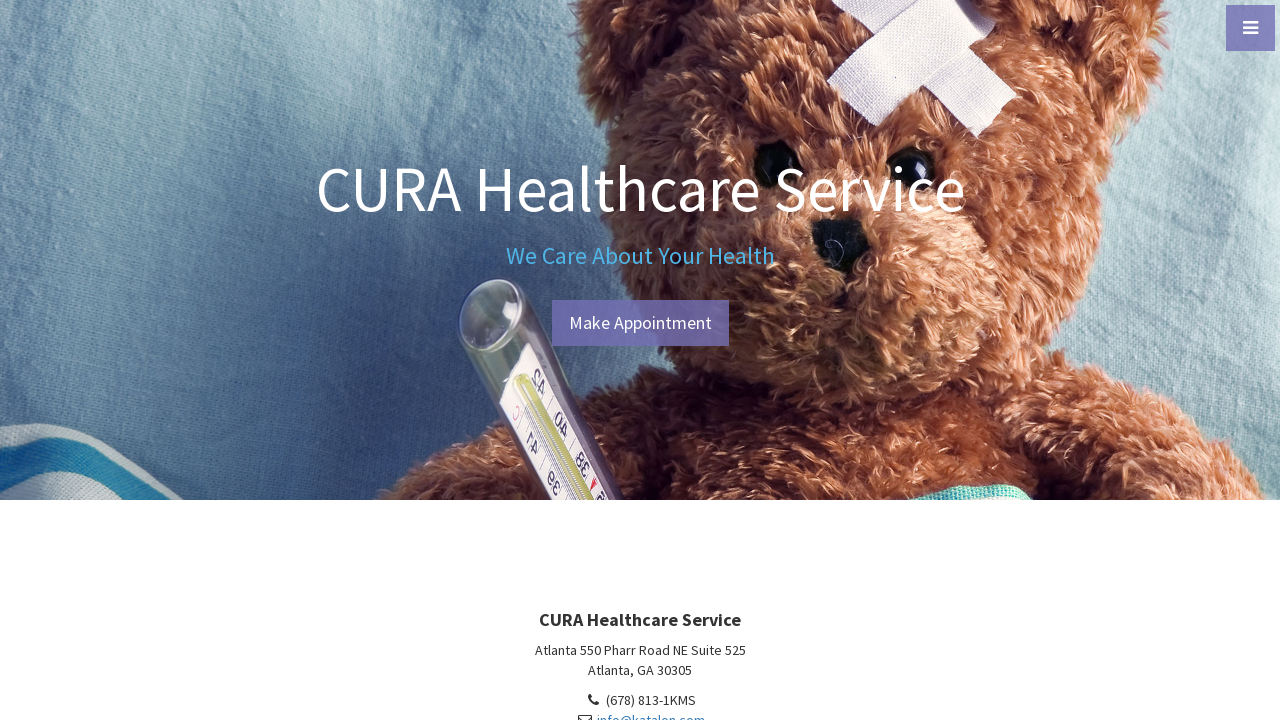

Retrieved page title via JavaScript
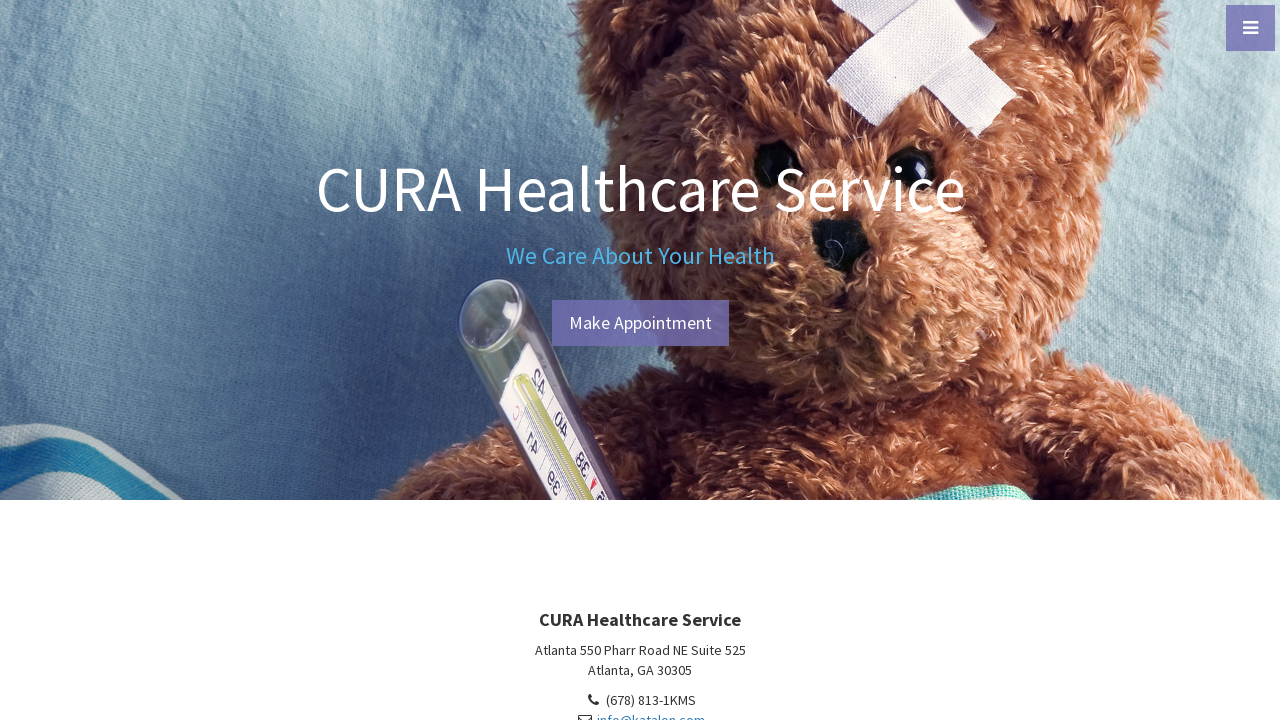

Retrieved page URL via JavaScript
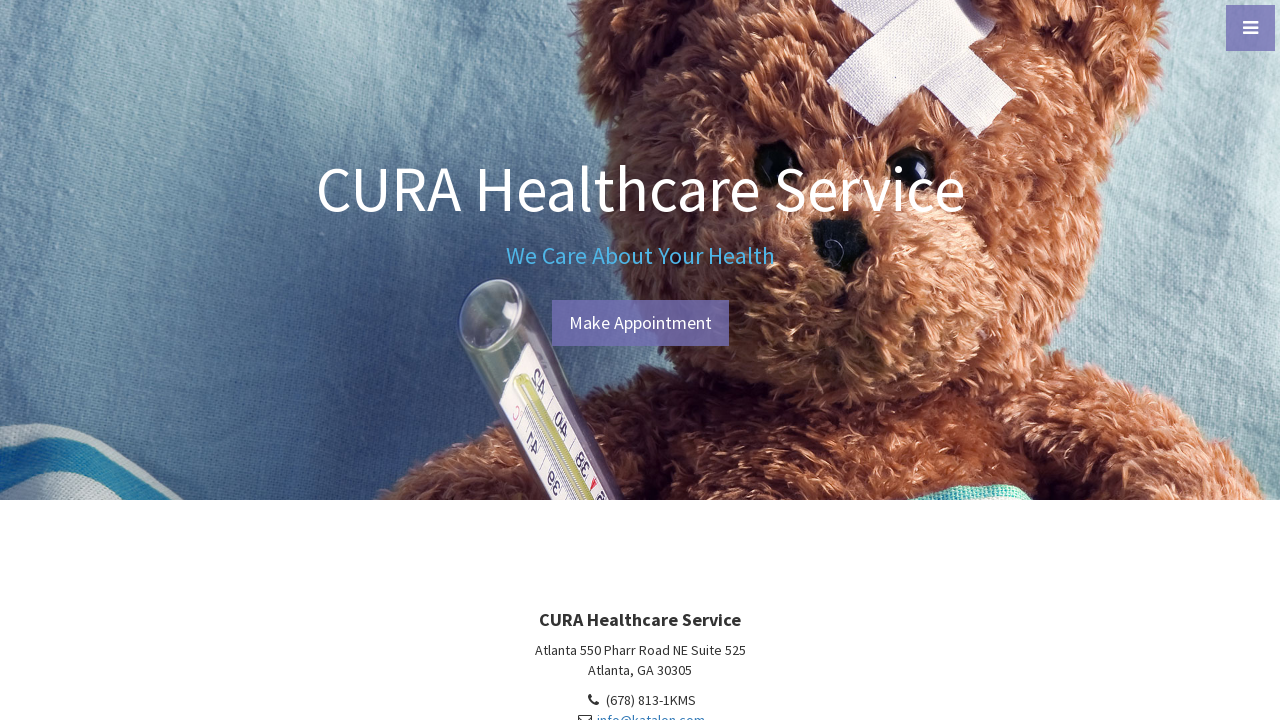

Navigated to https://learnenglish.britishcouncil.org/ using JavaScript
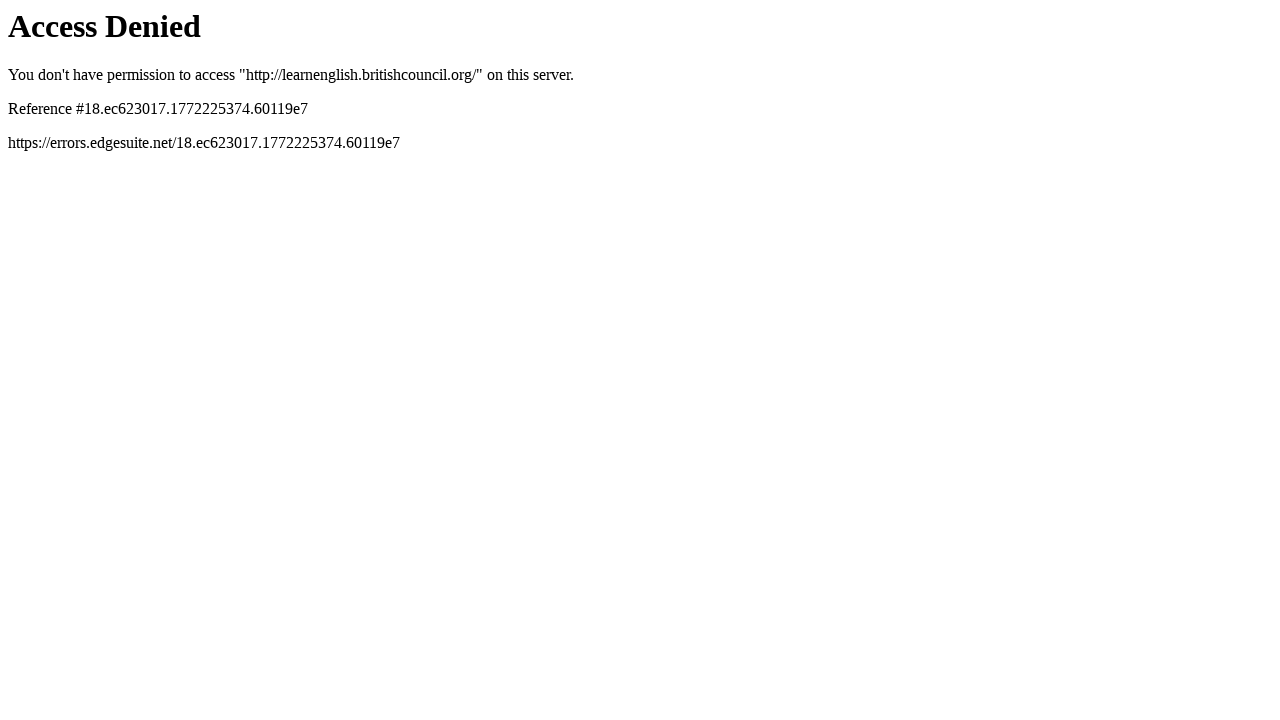

New page loaded and DOM content rendered
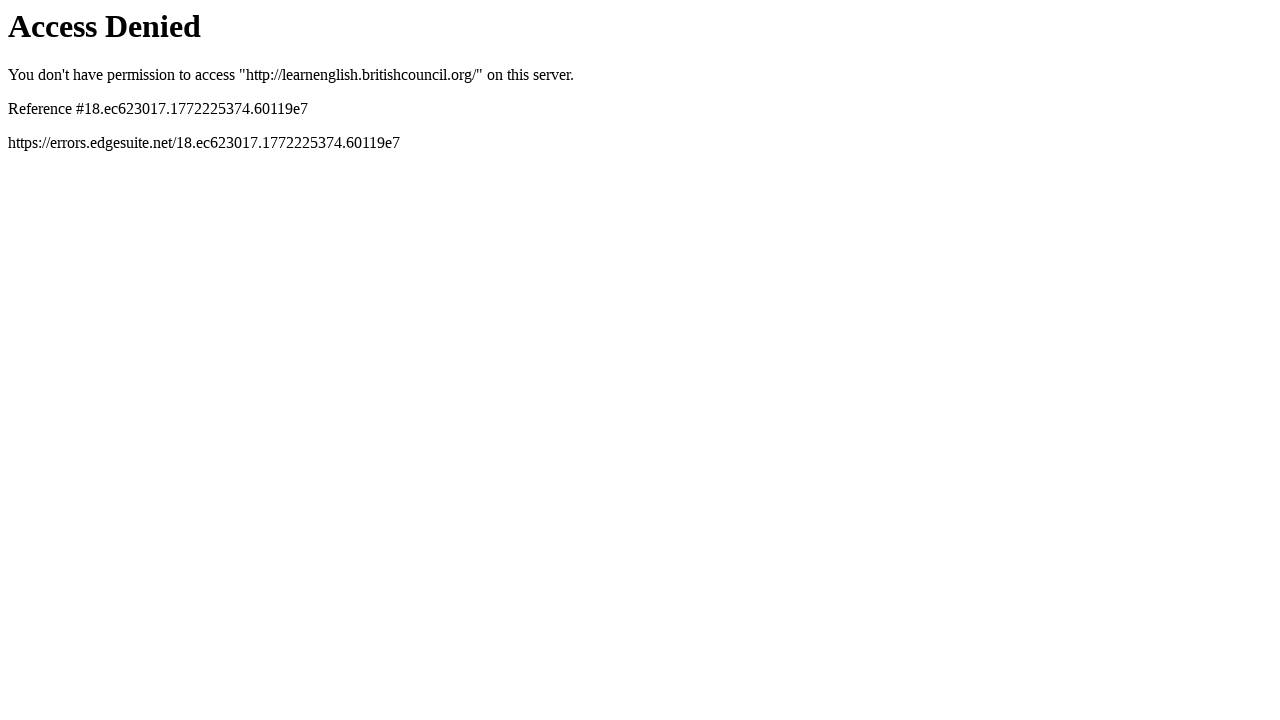

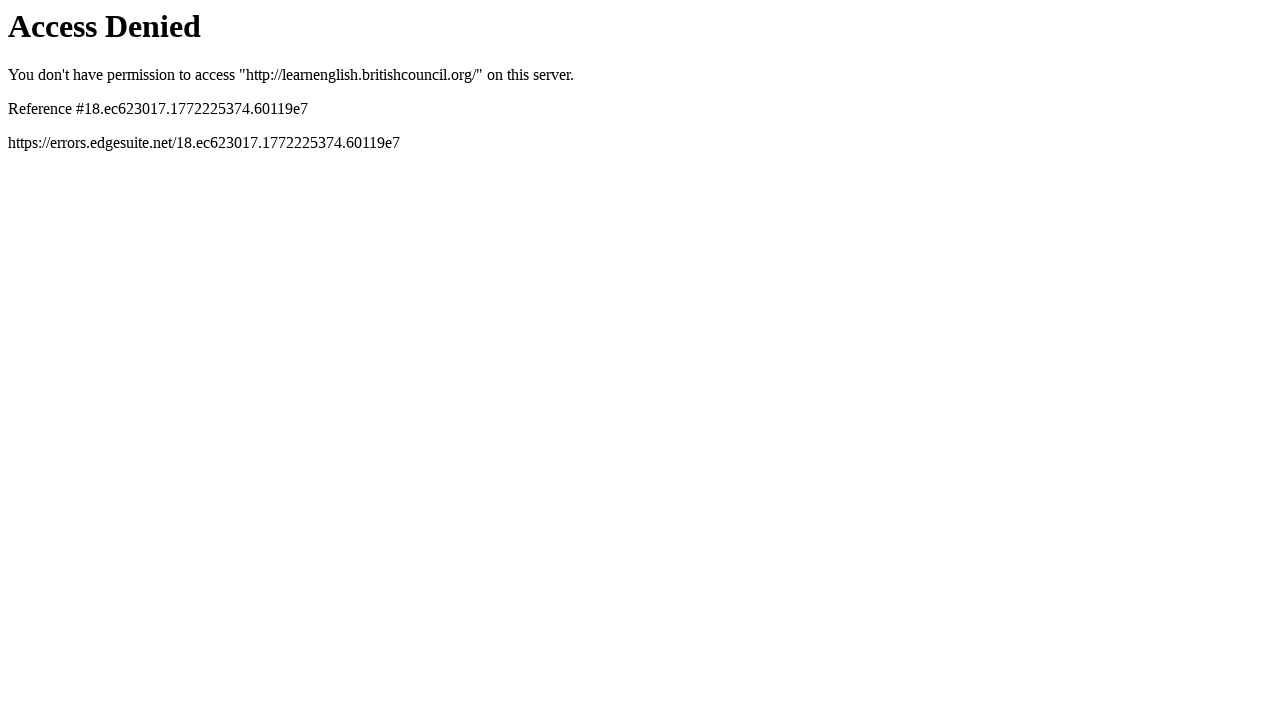